Tests JavaScript alert and prompt handling by clicking buttons that trigger alerts and interacting with the dialogs

Starting URL: https://the-internet.herokuapp.com/javascript_alerts

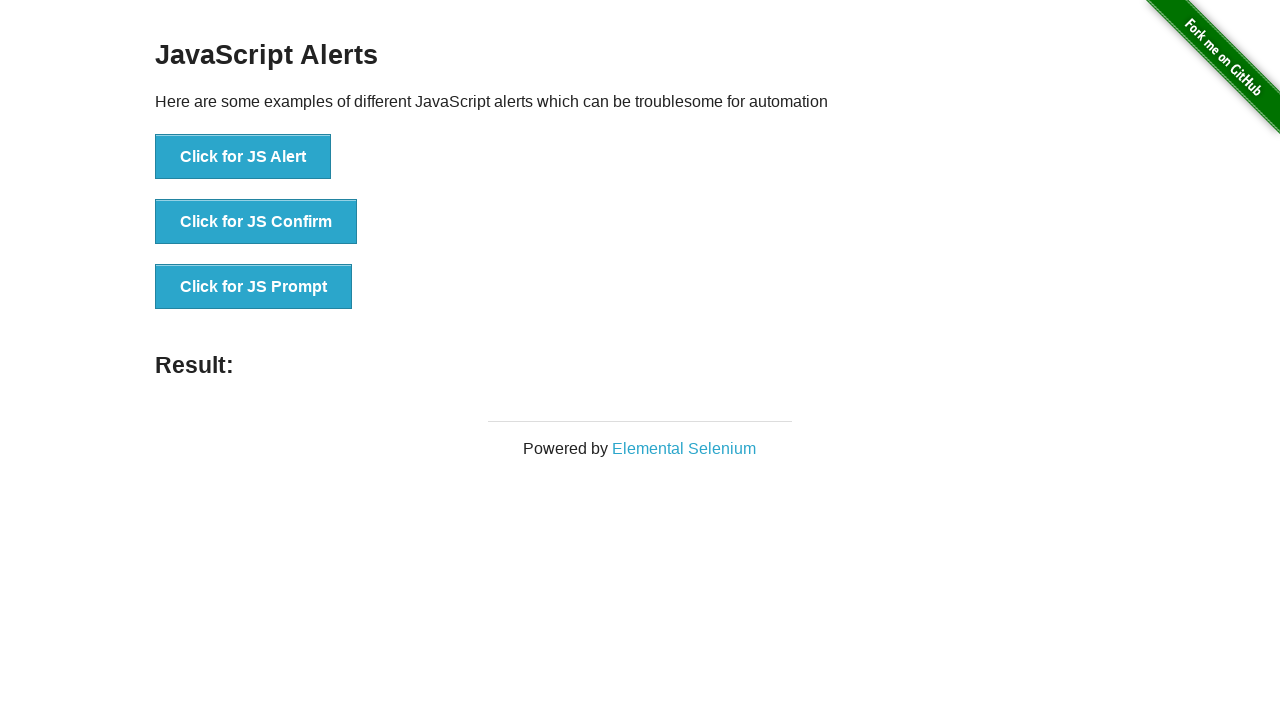

Clicked button to trigger JavaScript alert at (243, 157) on button[onclick='jsAlert()']
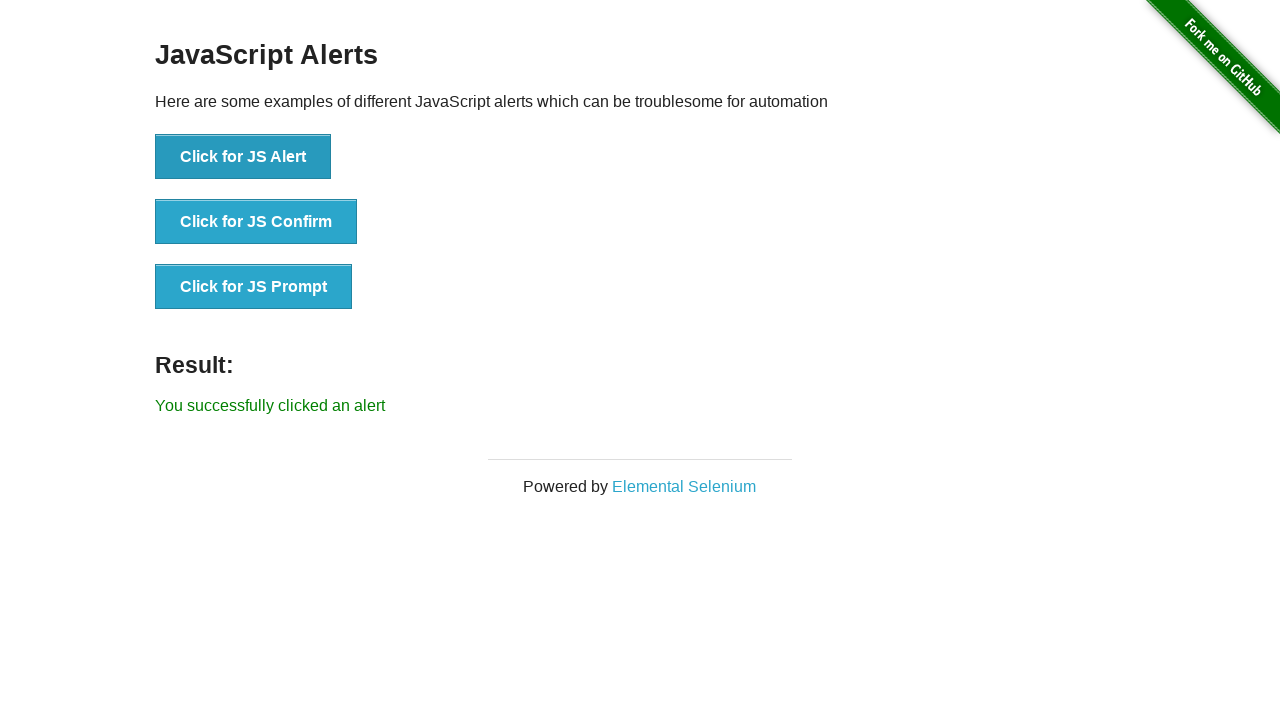

Set up dialog handler to accept alerts
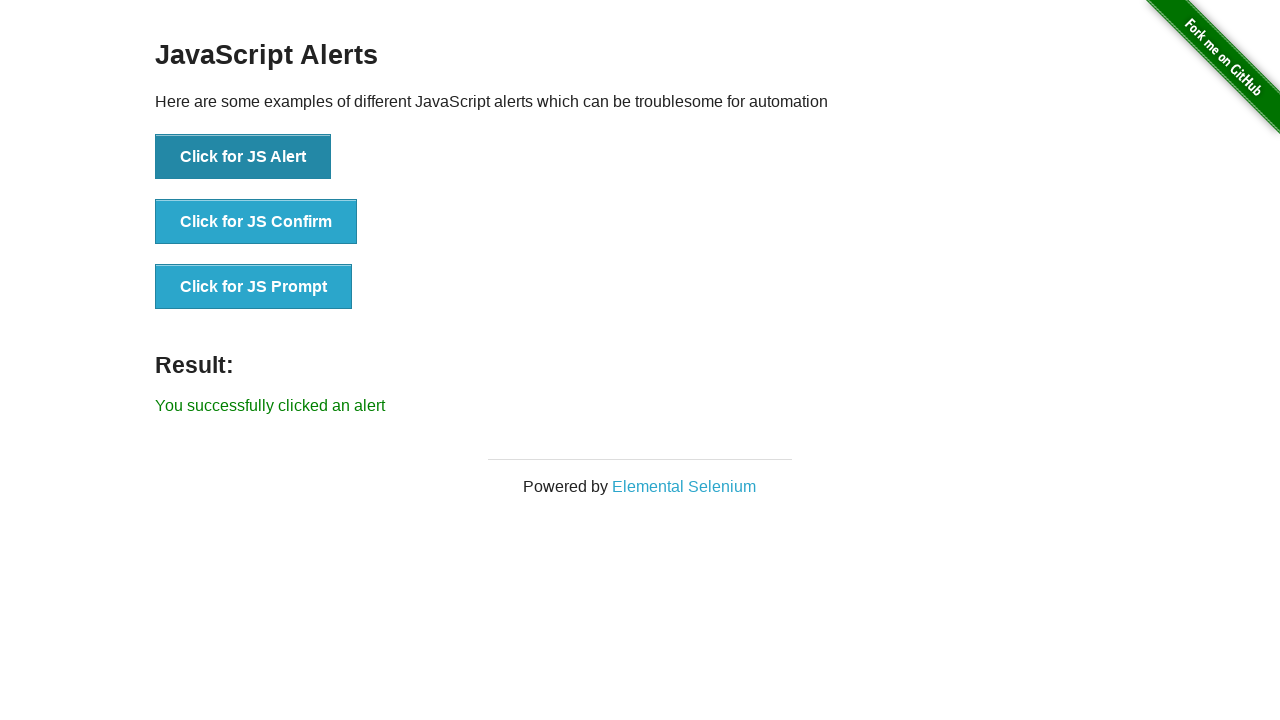

Alert result element loaded
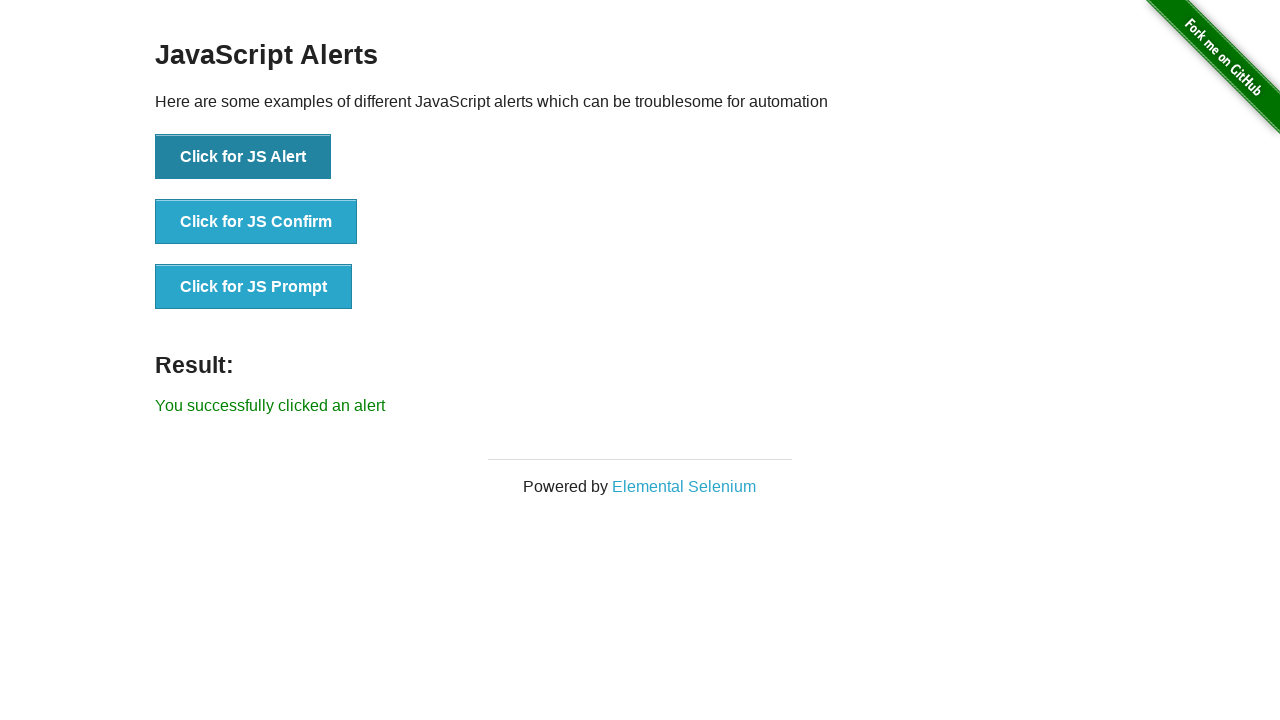

Clicked button to trigger JavaScript confirm dialog at (256, 222) on button[onclick='jsConfirm()']
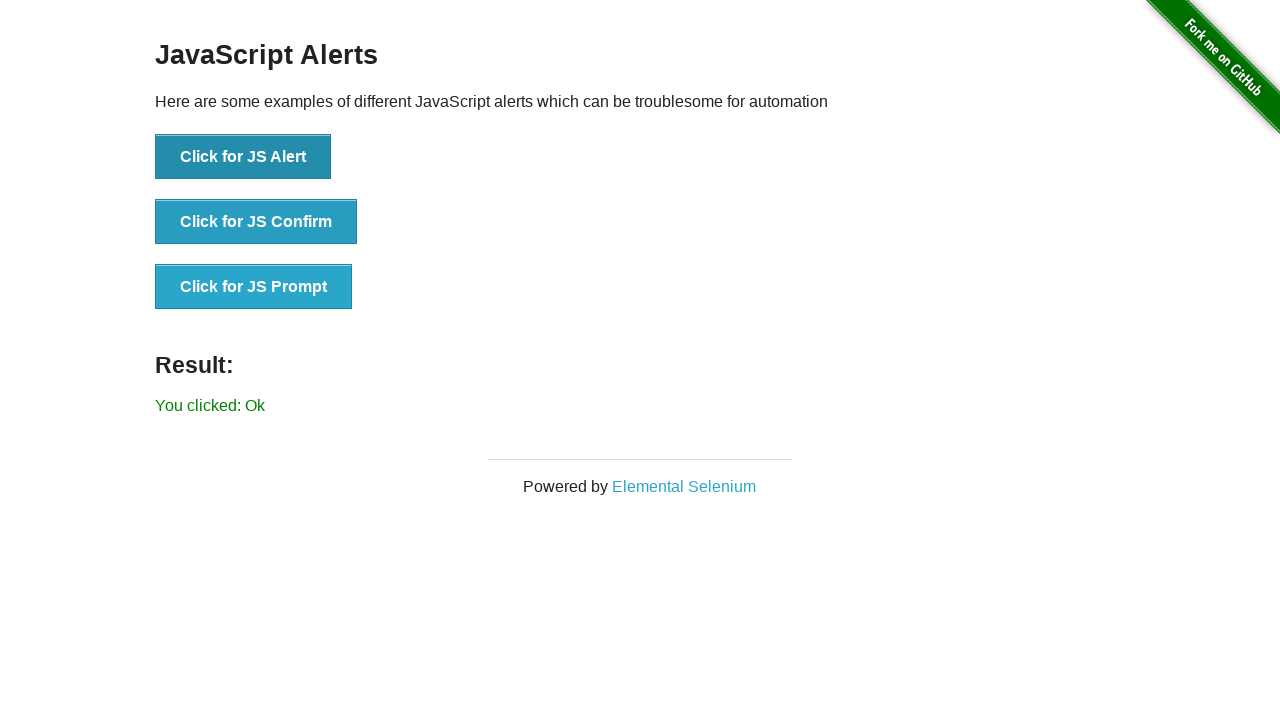

Clicked button to trigger JavaScript prompt dialog at (254, 287) on button[onclick='jsPrompt()']
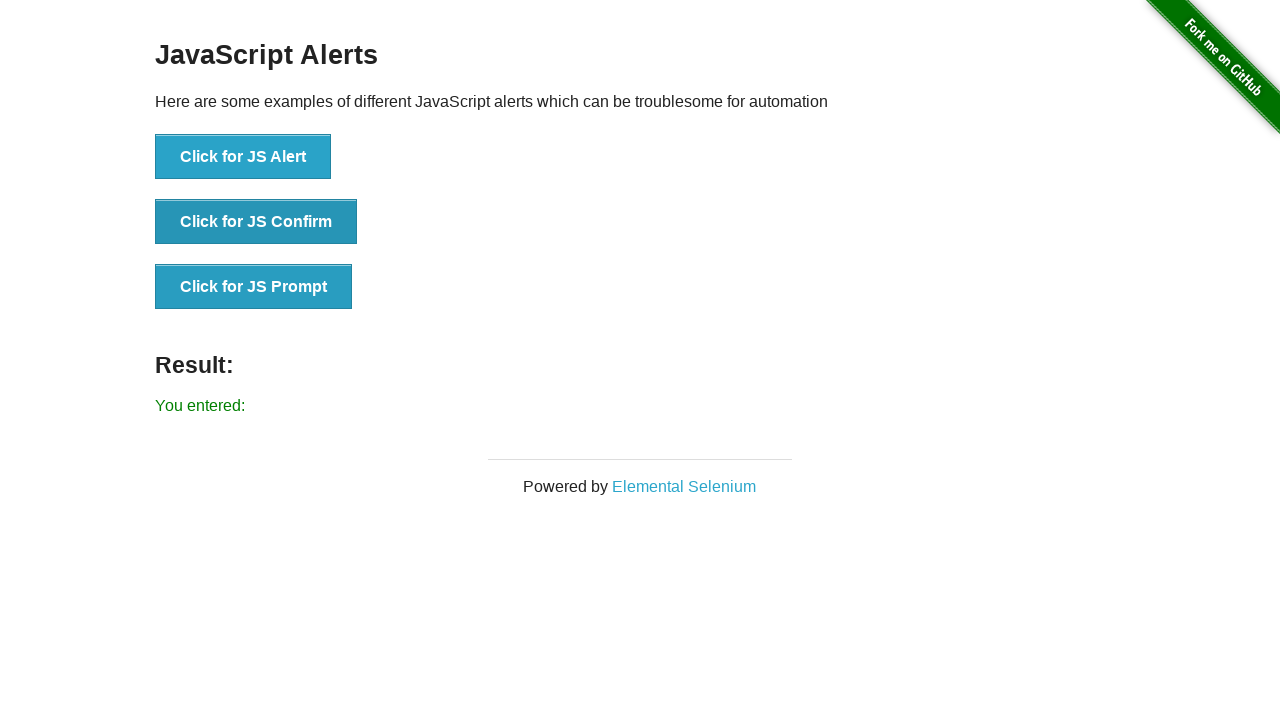

Prompt result element loaded
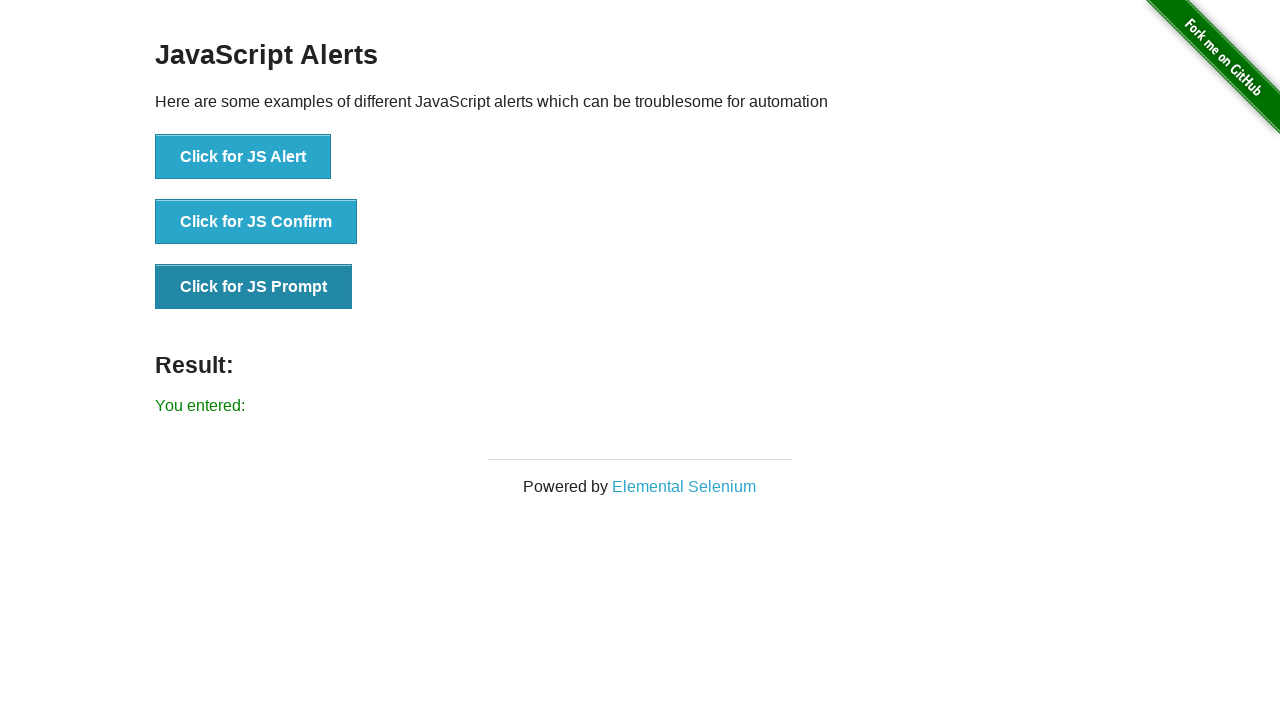

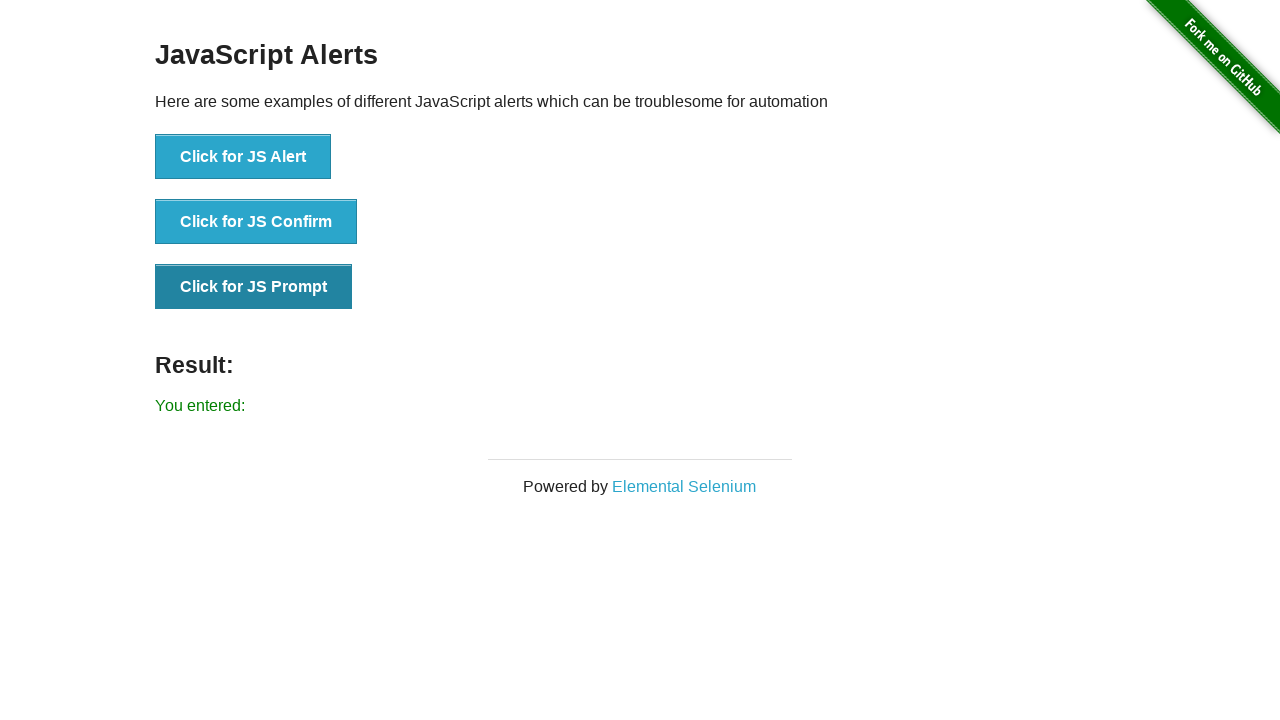